Tests file upload functionality by selecting a file using sendKeys on the file input element and clicking the upload button, then verifying the success message is displayed

Starting URL: https://the-internet.herokuapp.com/upload

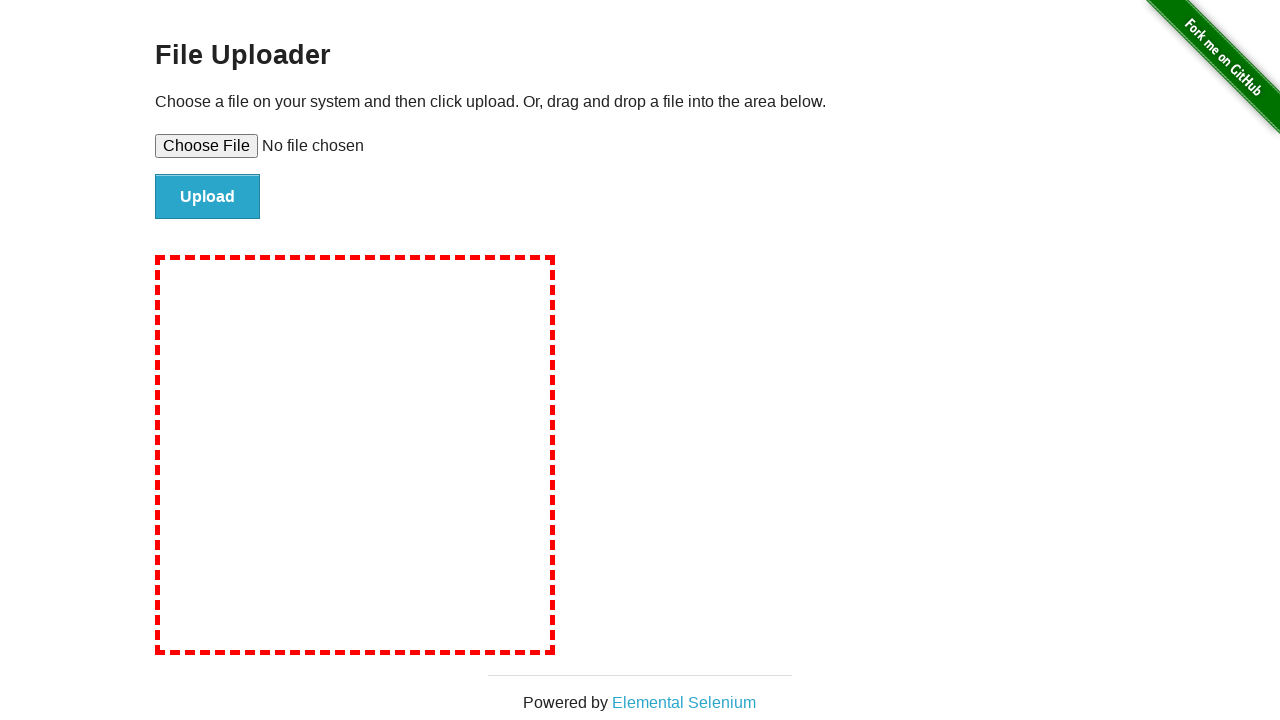

Created test file at /tmp/test_upload_file.txt
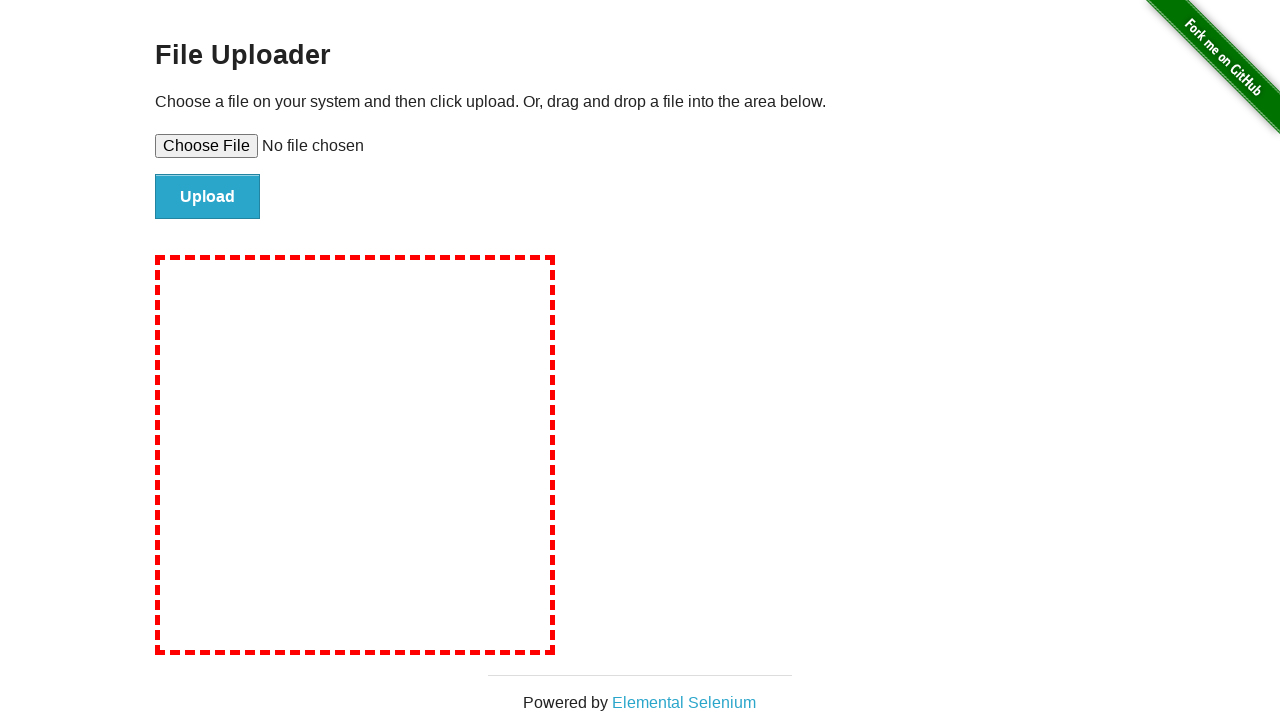

Selected test file using file input element
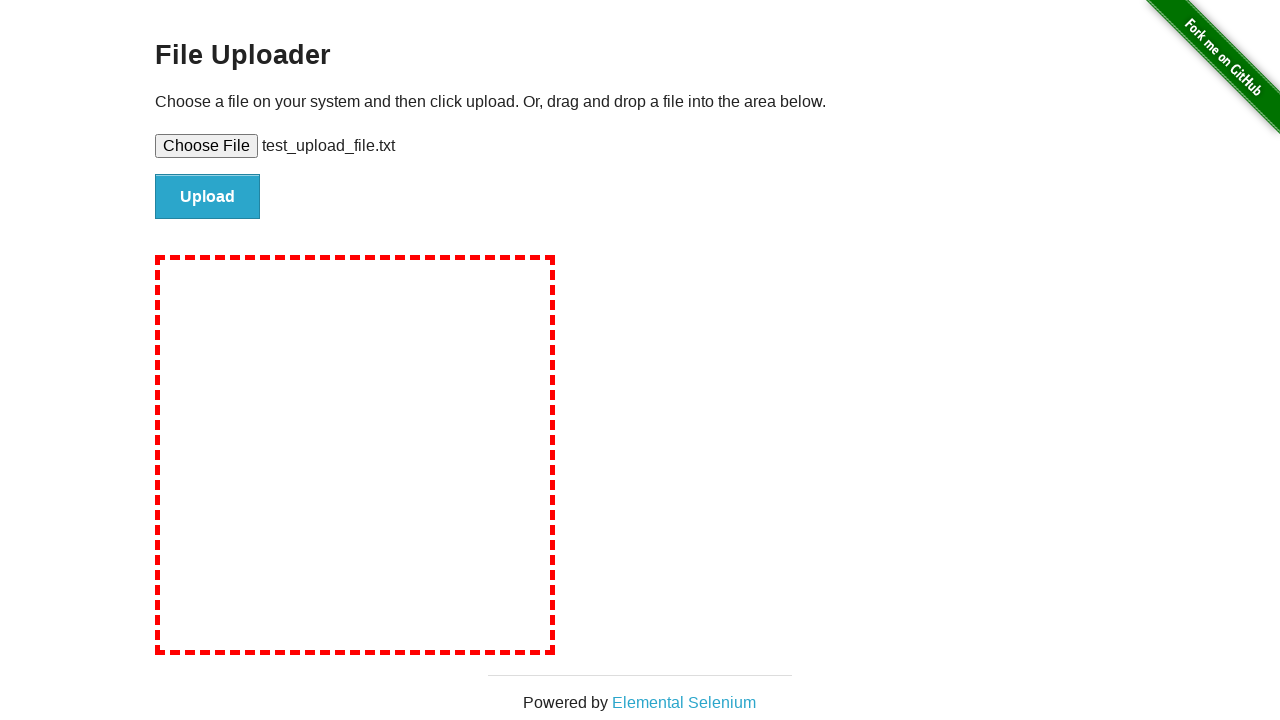

Clicked upload button at (208, 197) on #file-submit
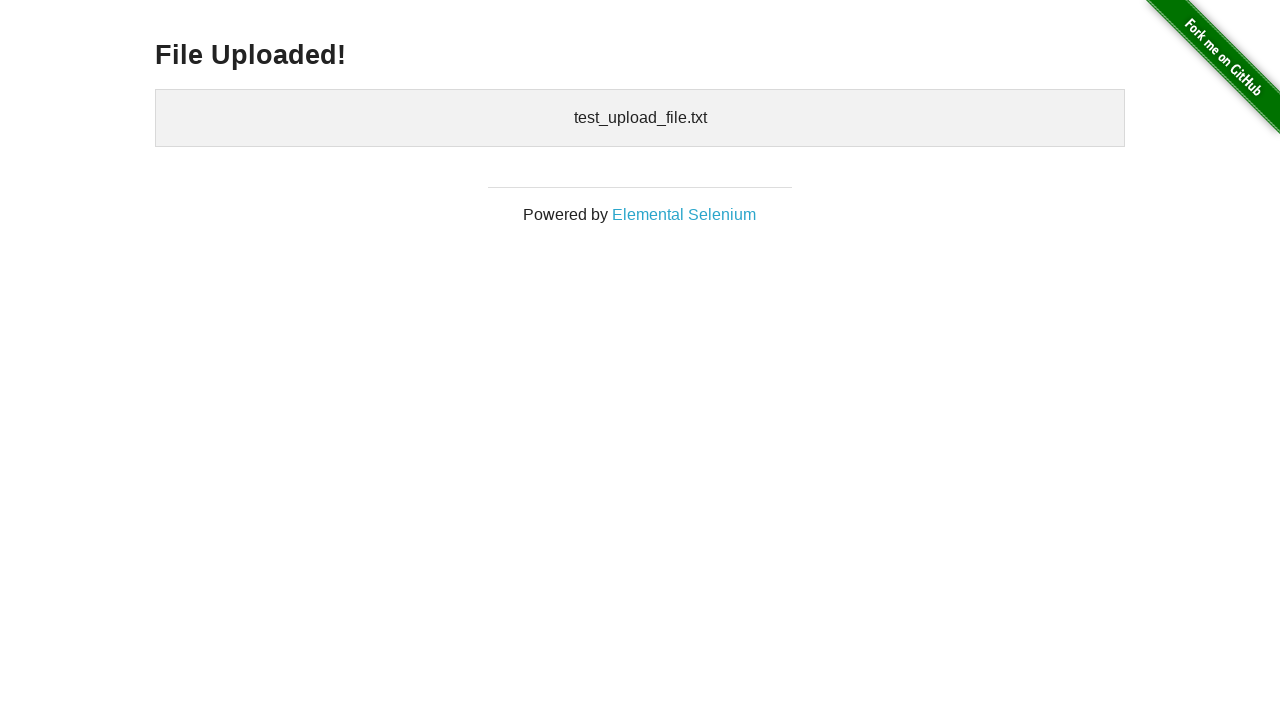

Success message heading loaded
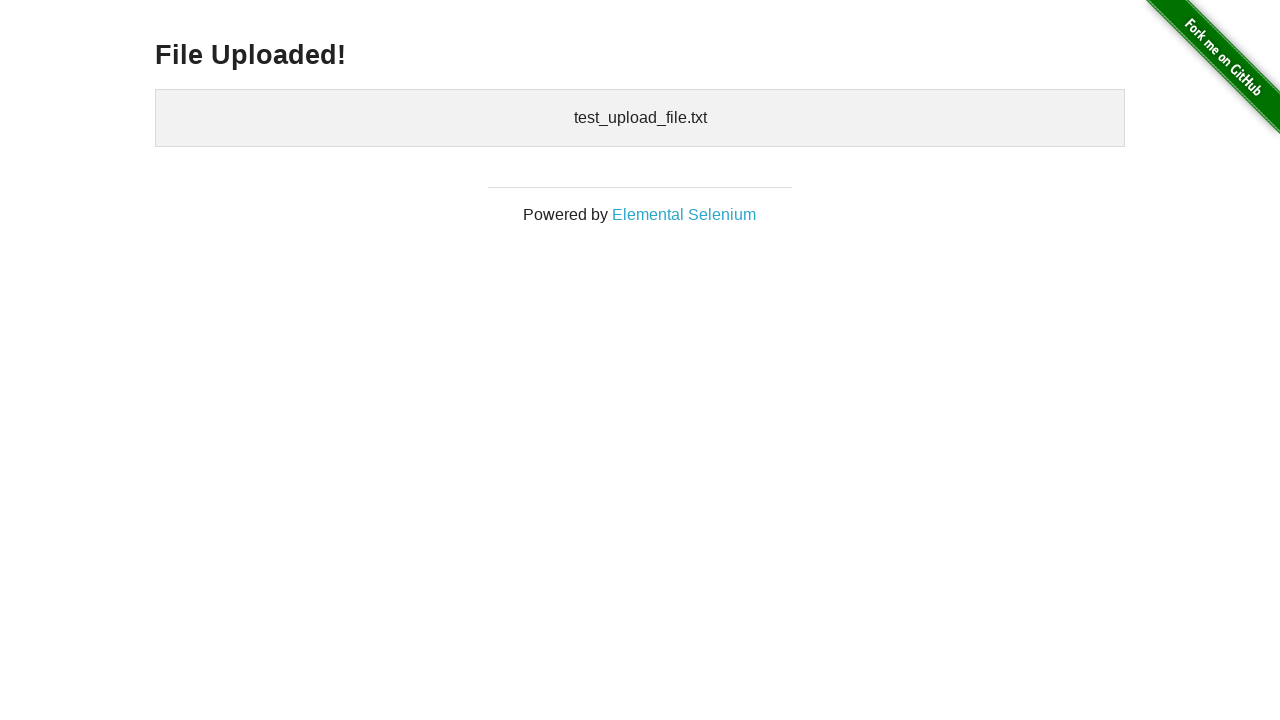

Verified success message is visible
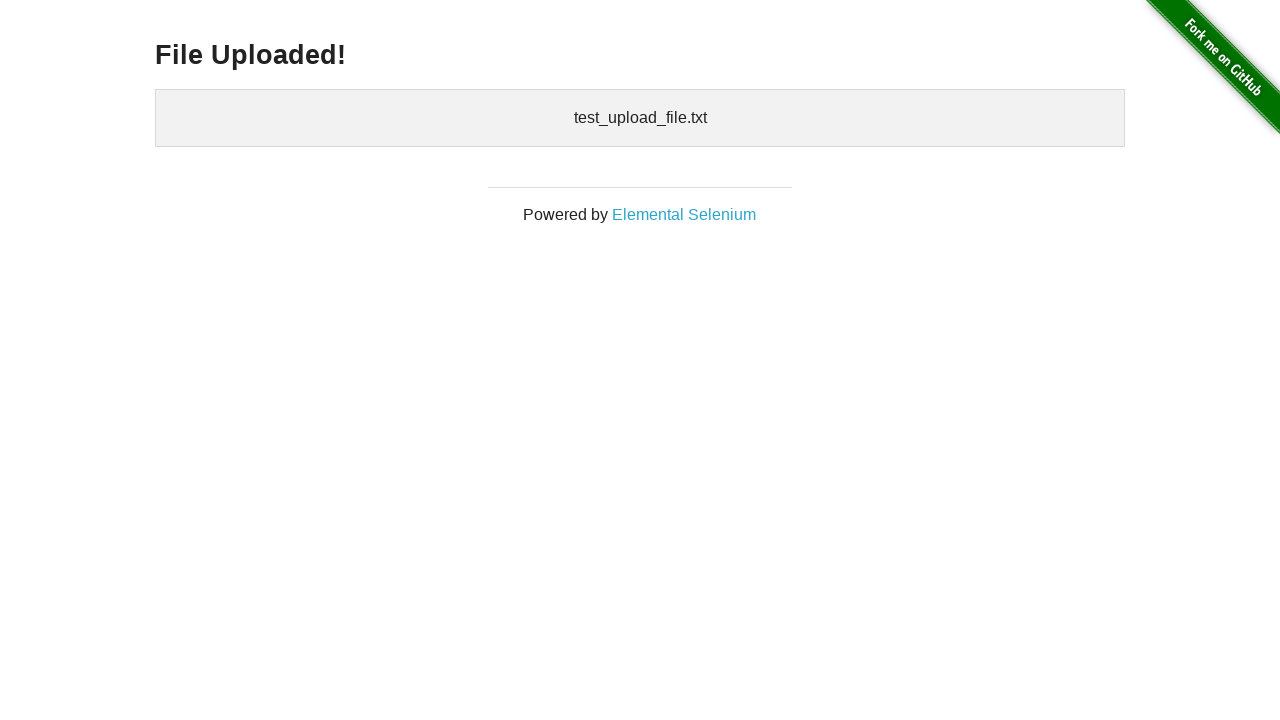

Cleaned up test file
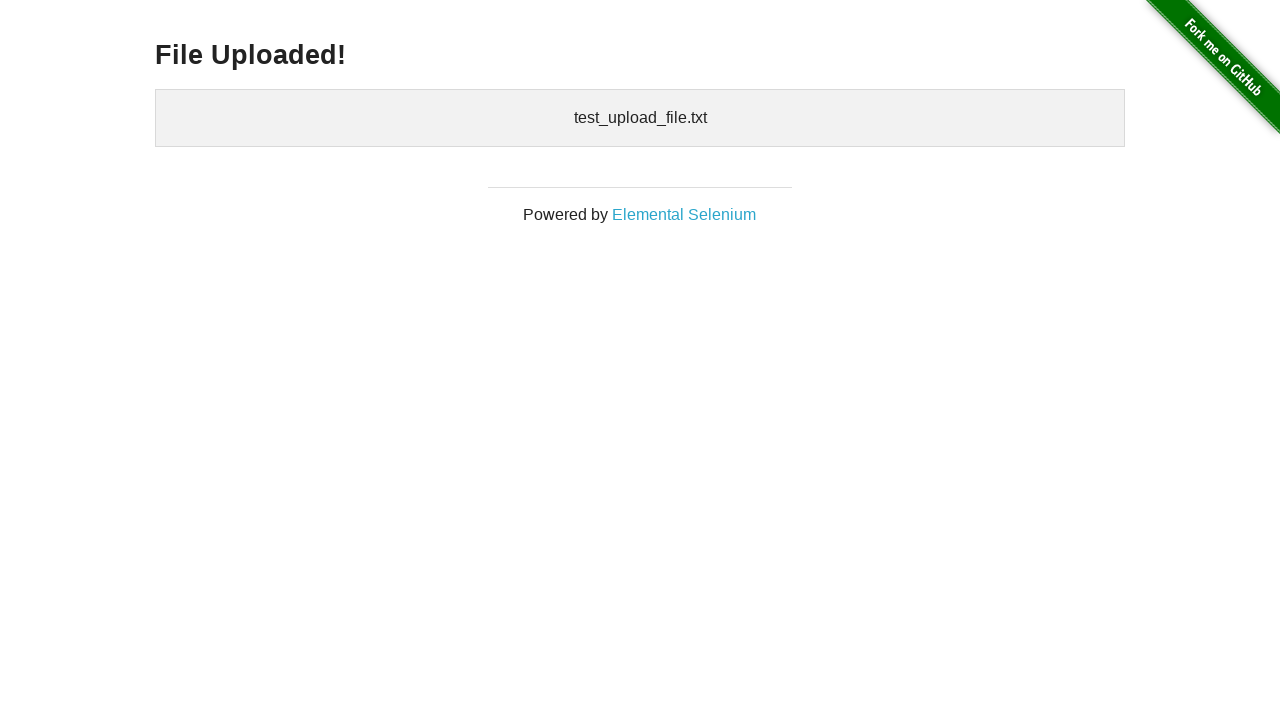

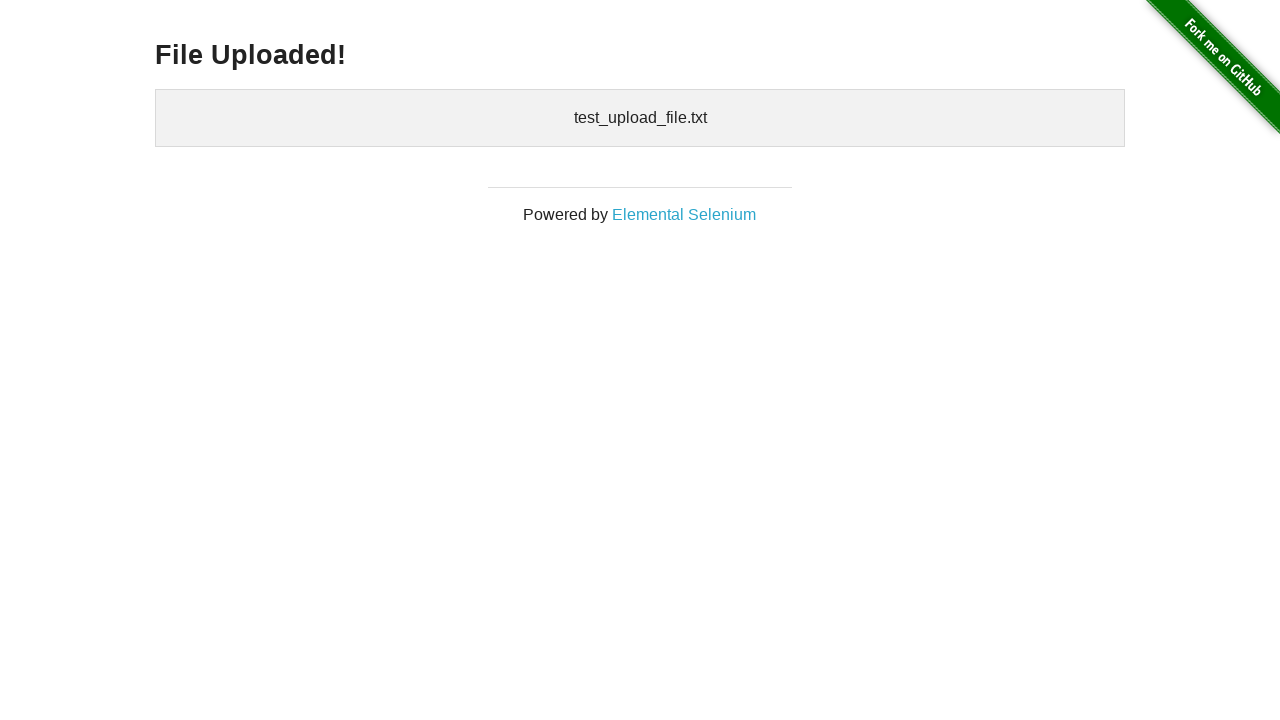